Tests double-click functionality on a button that copies text from one field to another within an iframe

Starting URL: https://www.w3schools.com/tags/tryit.asp?filename=tryhtml5_ev_ondblclick3

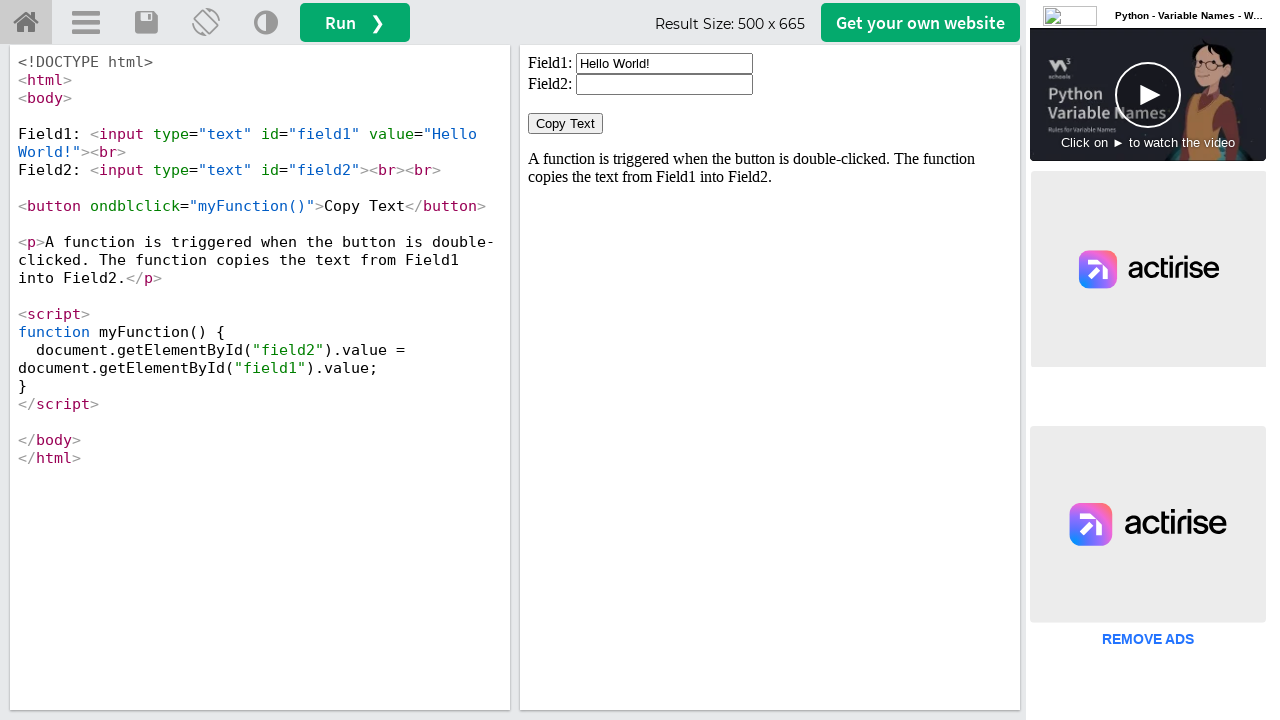

Located iframe#iframeResult containing the demo
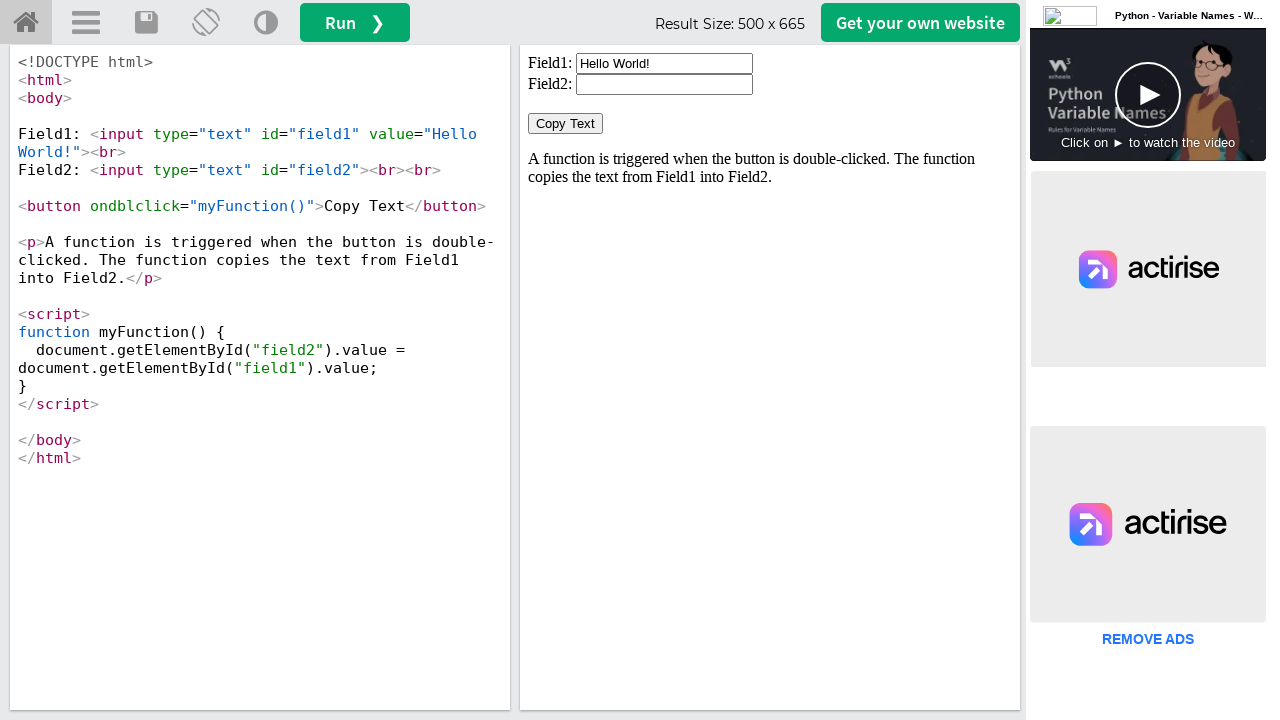

Double-clicked the 'Copy Text' button at (566, 124) on iframe#iframeResult >> internal:control=enter-frame >> xpath=//button[text()='Co
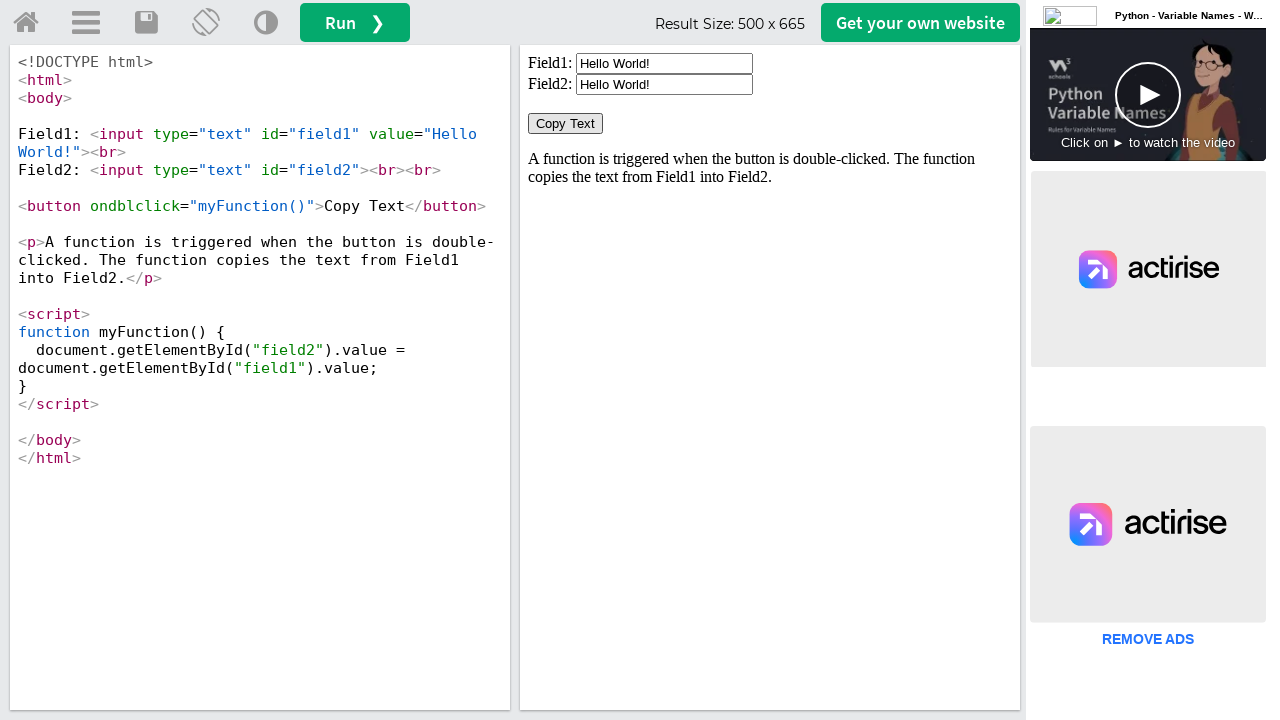

Retrieved value from field1
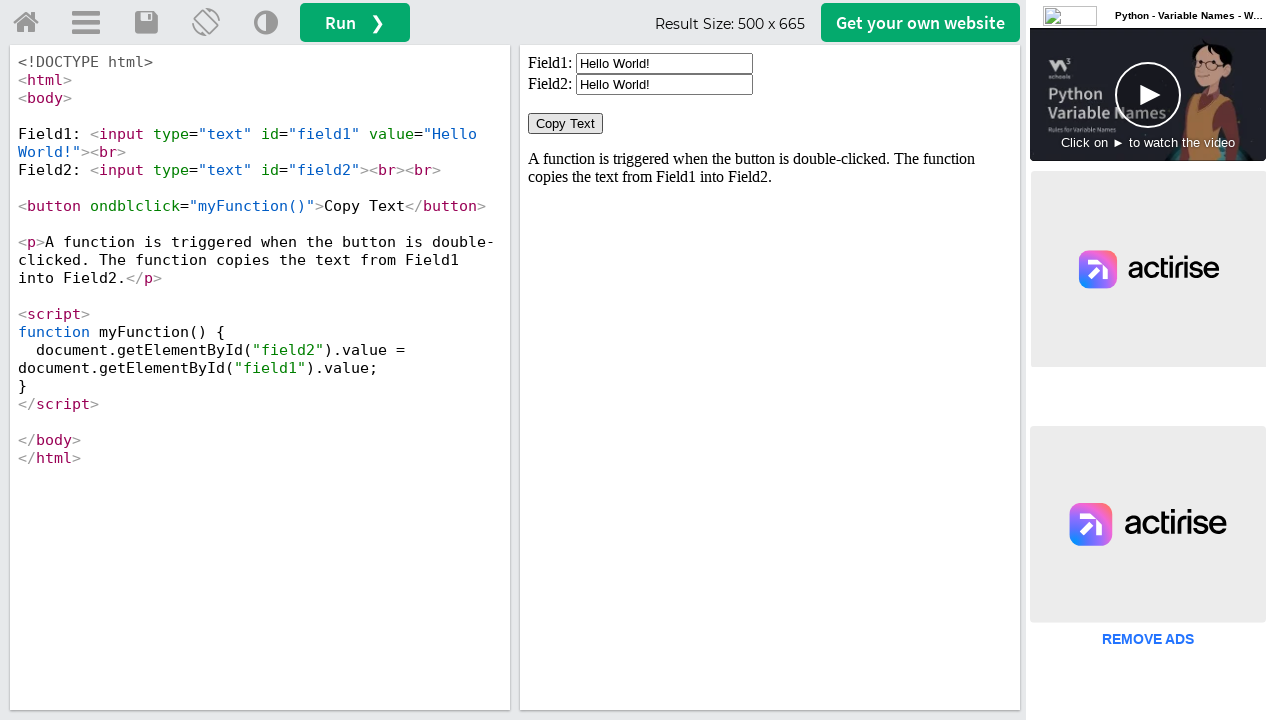

Retrieved value from field2
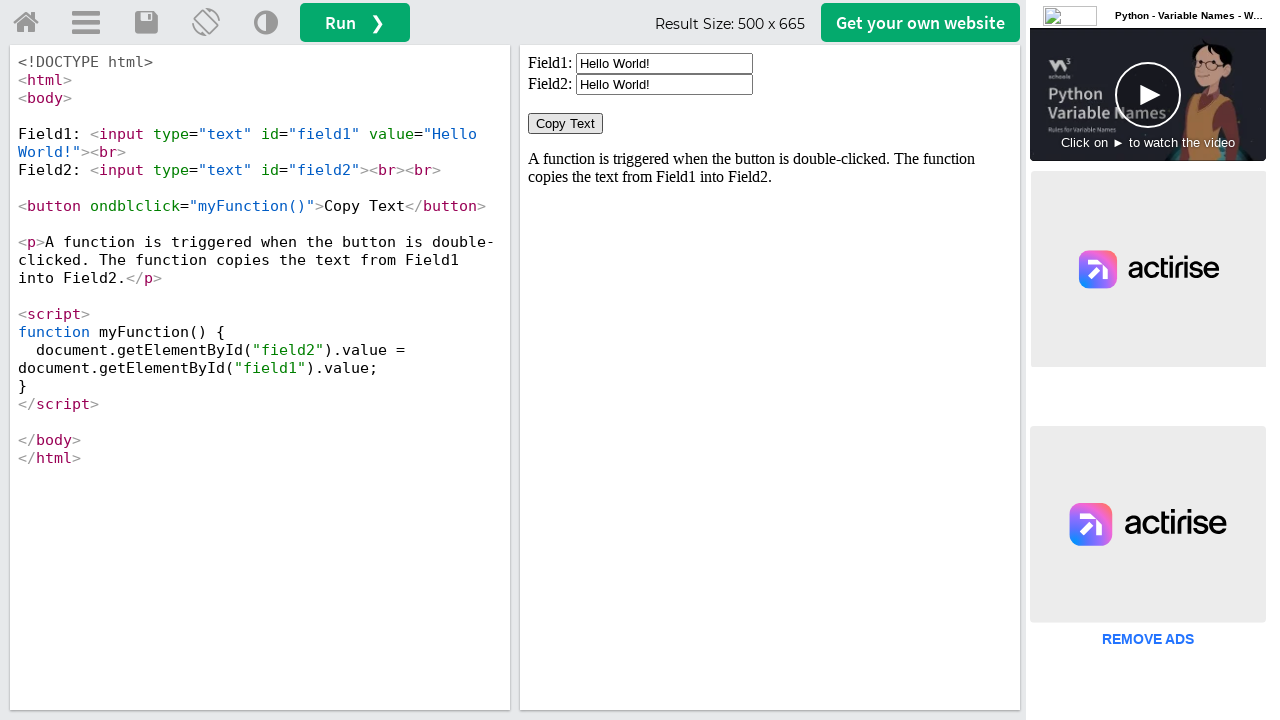

Verified text copy: field1='Hello World!' matches field2='Hello World!'
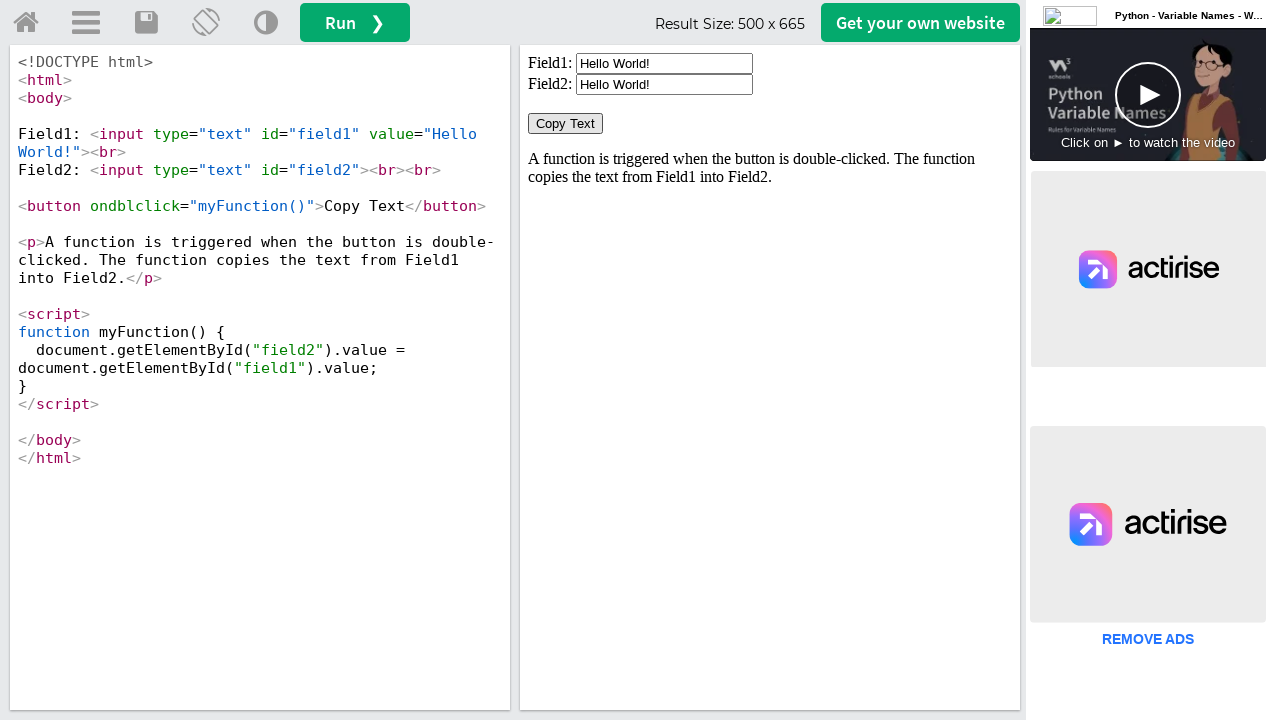

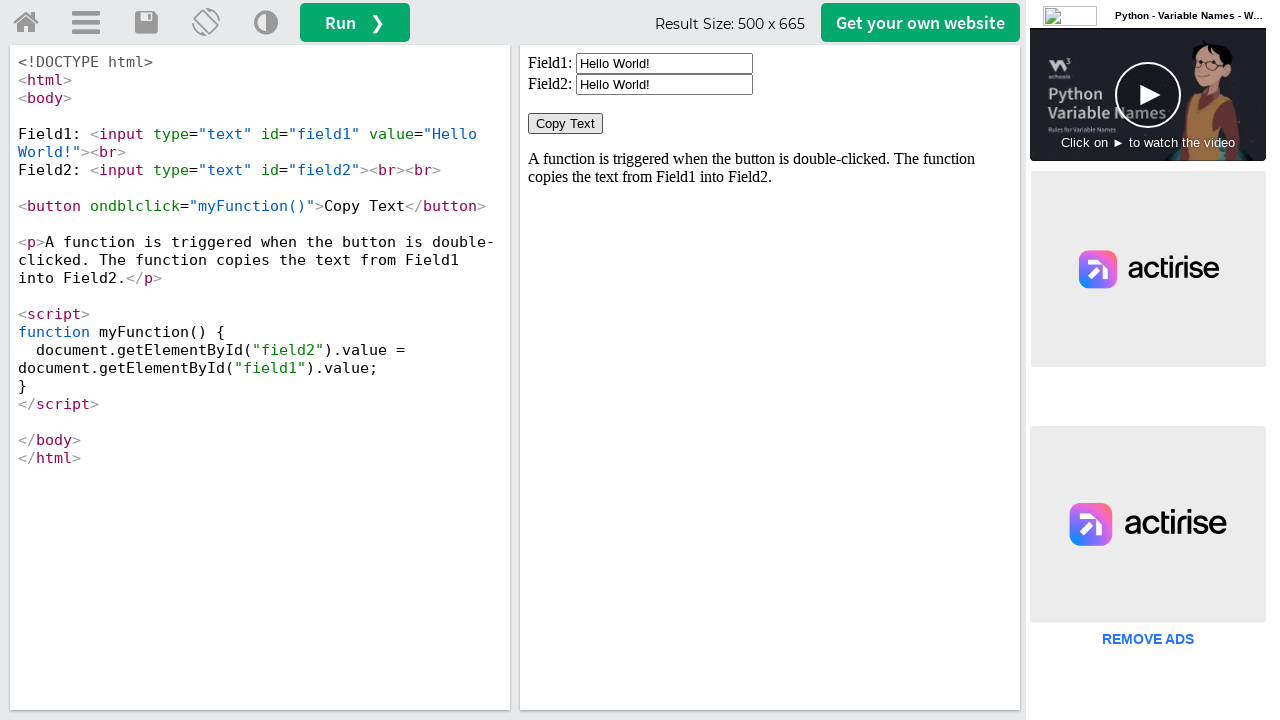